Verifies that the first paragraph contains the Lorem Ipsum introductory text

Starting URL: http://www.lipsum.com/

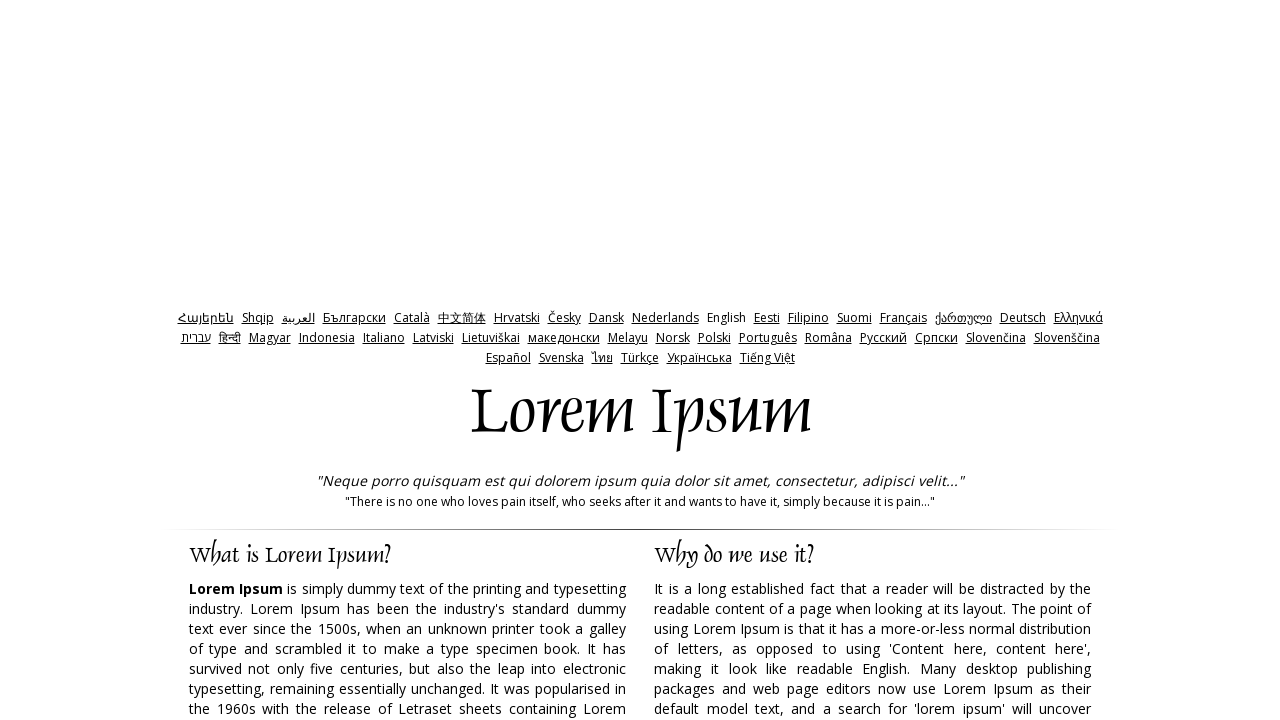

Navigated to http://www.lipsum.com/
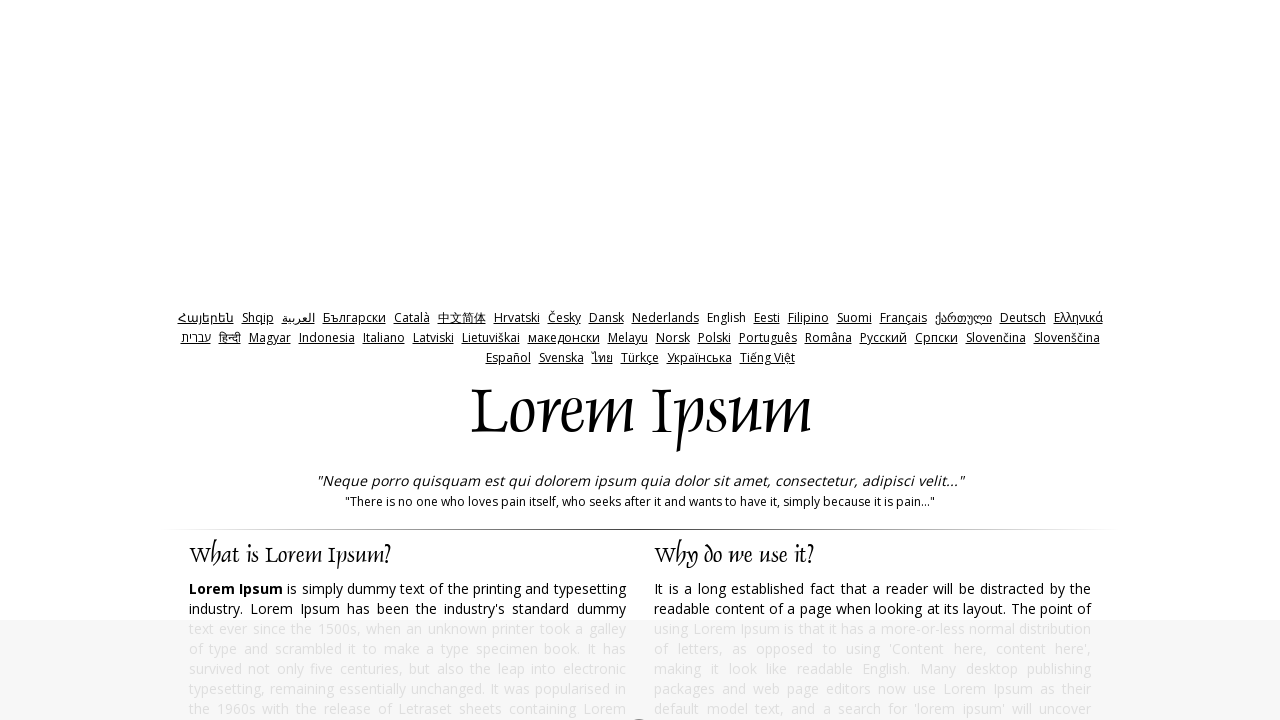

Located first paragraph element
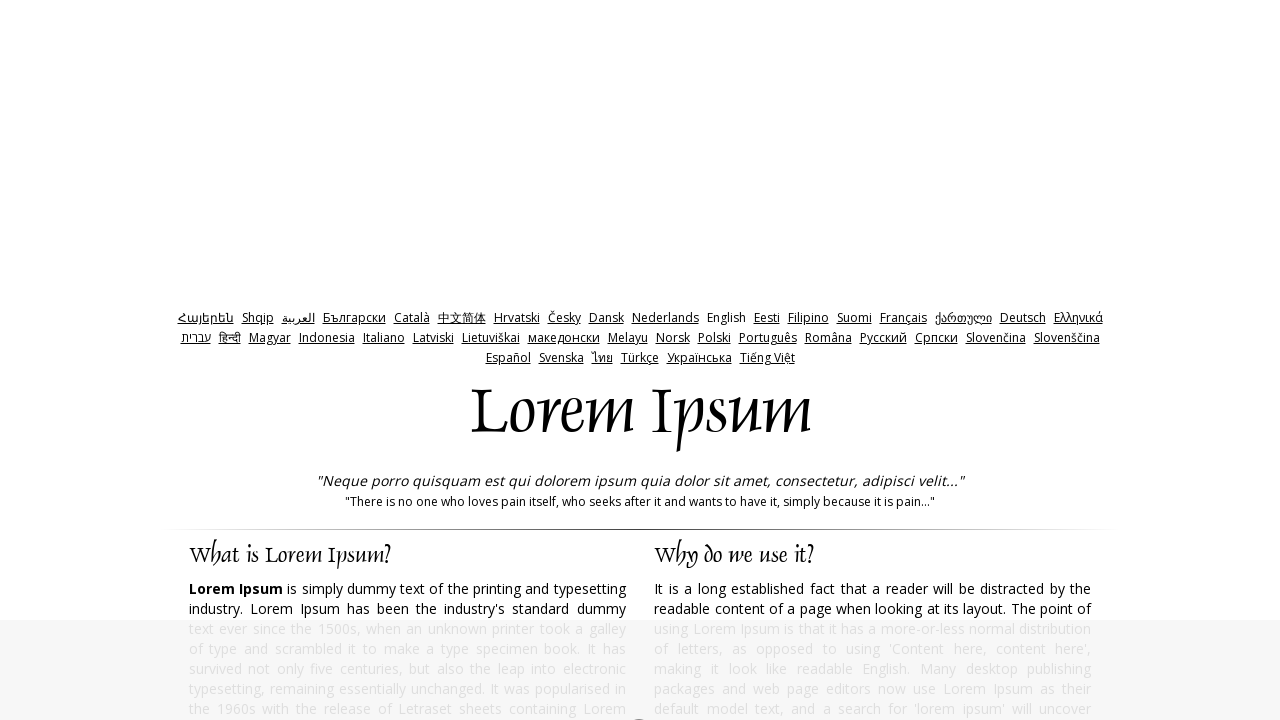

Verified first paragraph contains Lorem Ipsum introductory text
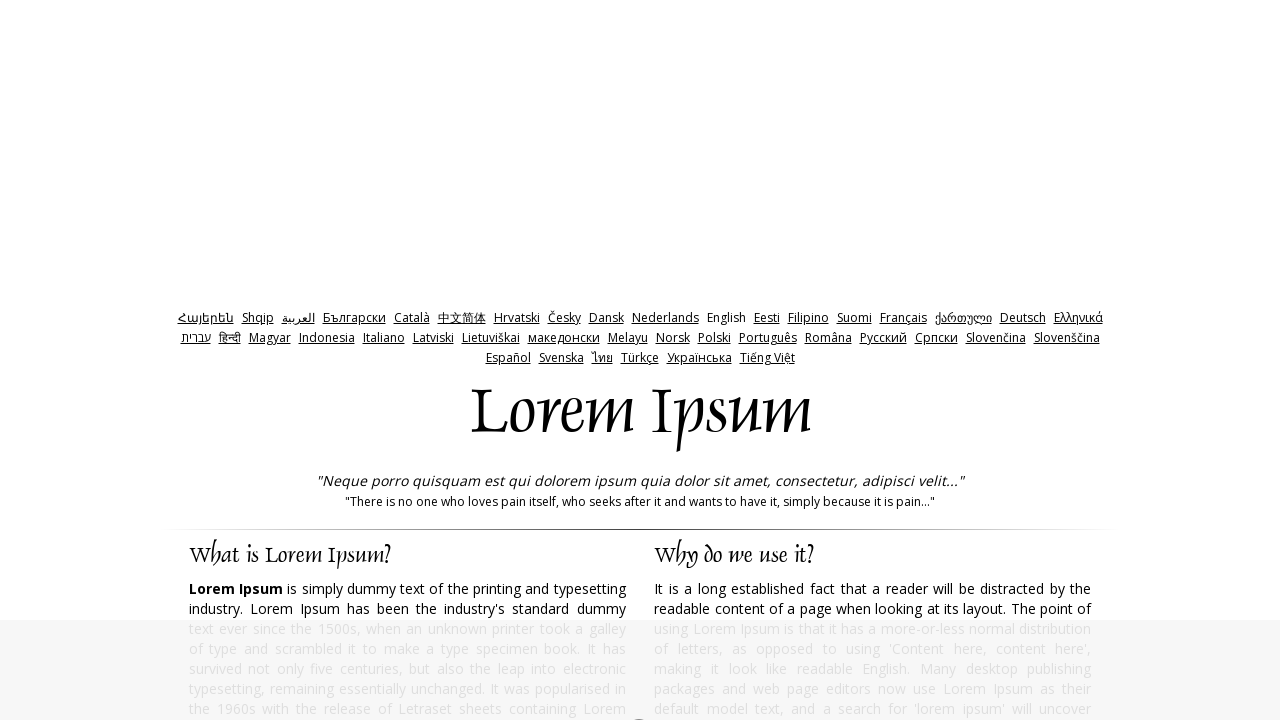

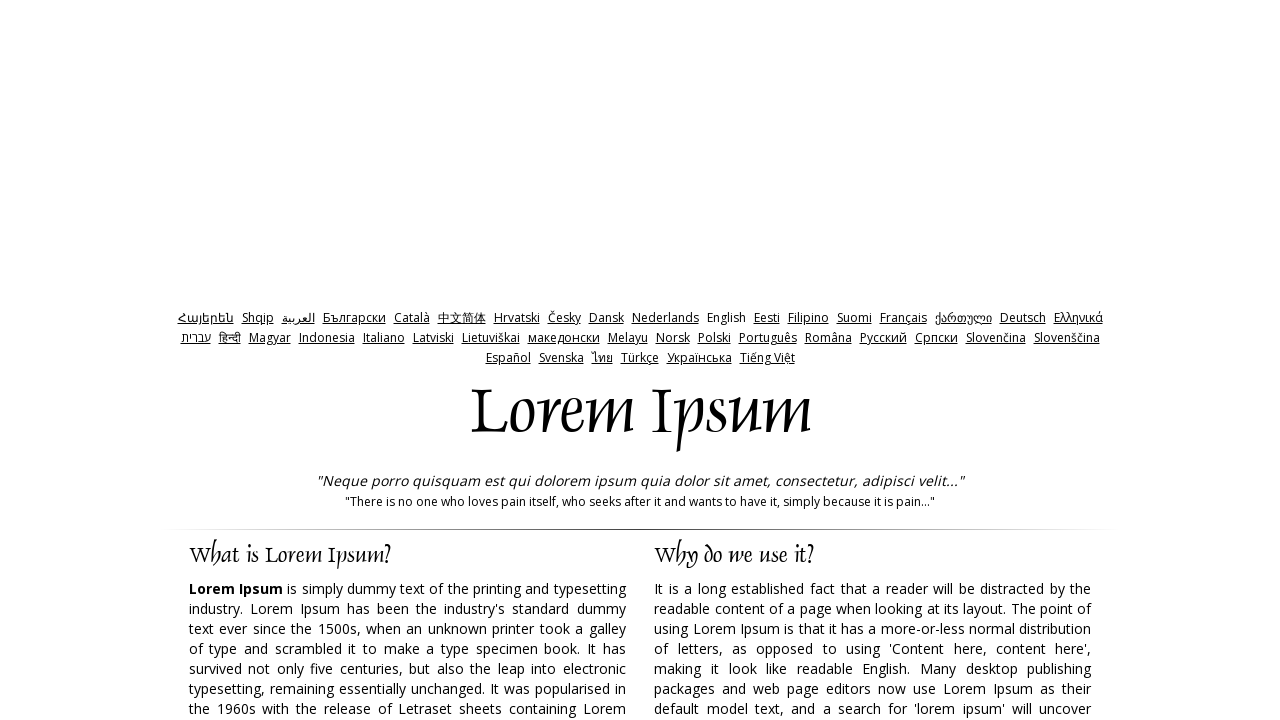